Tests JavaScript alert handling by clicking a button that triggers an alert and then accepting the alert dialog.

Starting URL: http://suninjuly.github.io/alert_accept.html

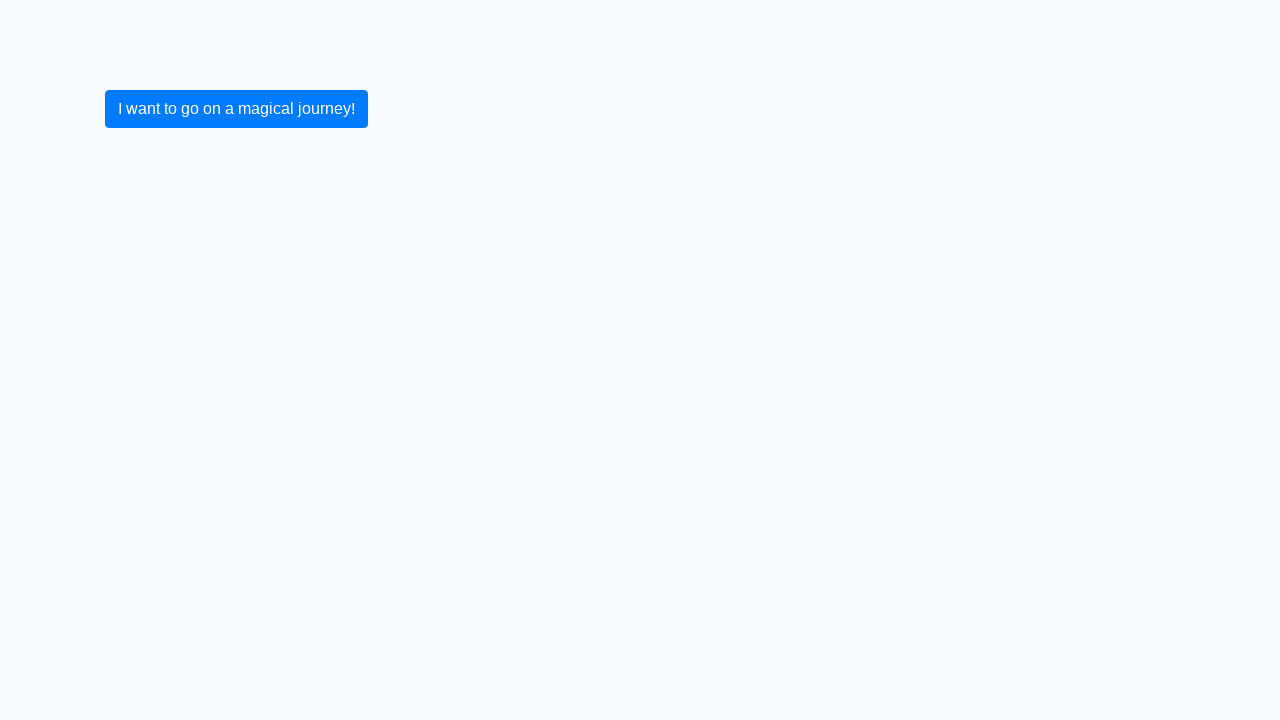

Clicked button with class .btn.btn-primary to trigger alert at (236, 109) on .btn.btn-primary
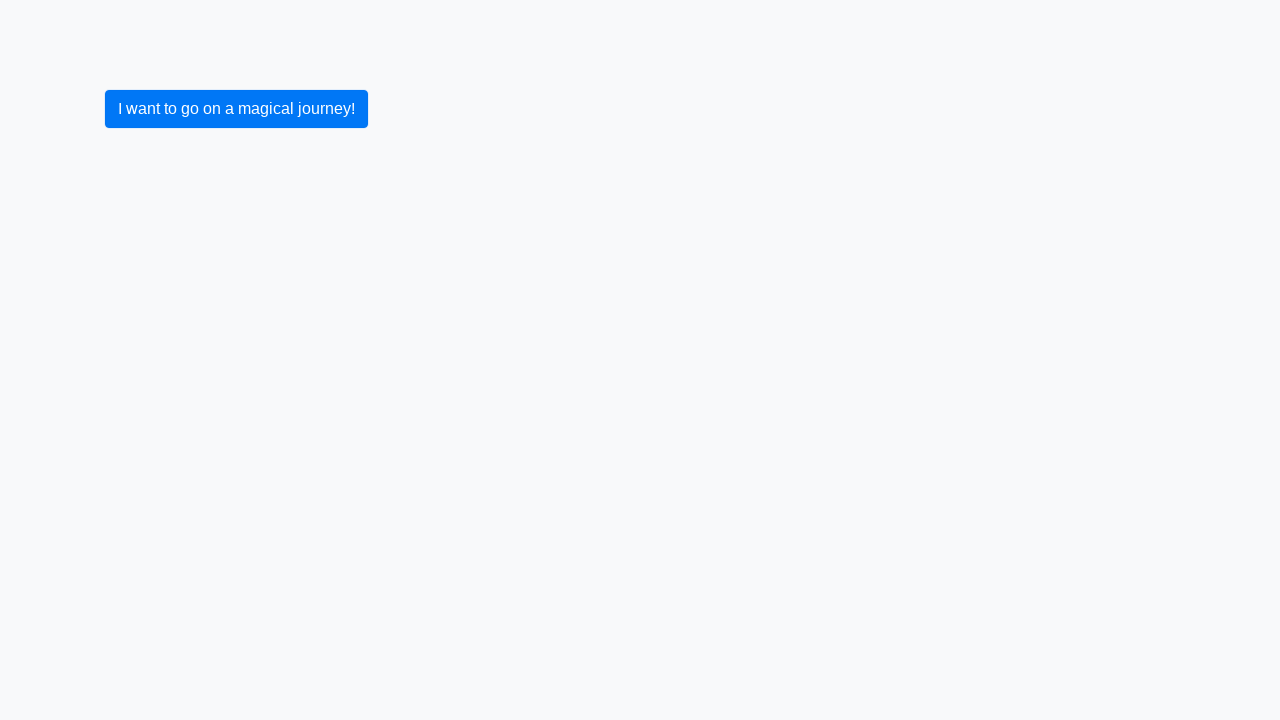

Set up dialog handler to accept alerts
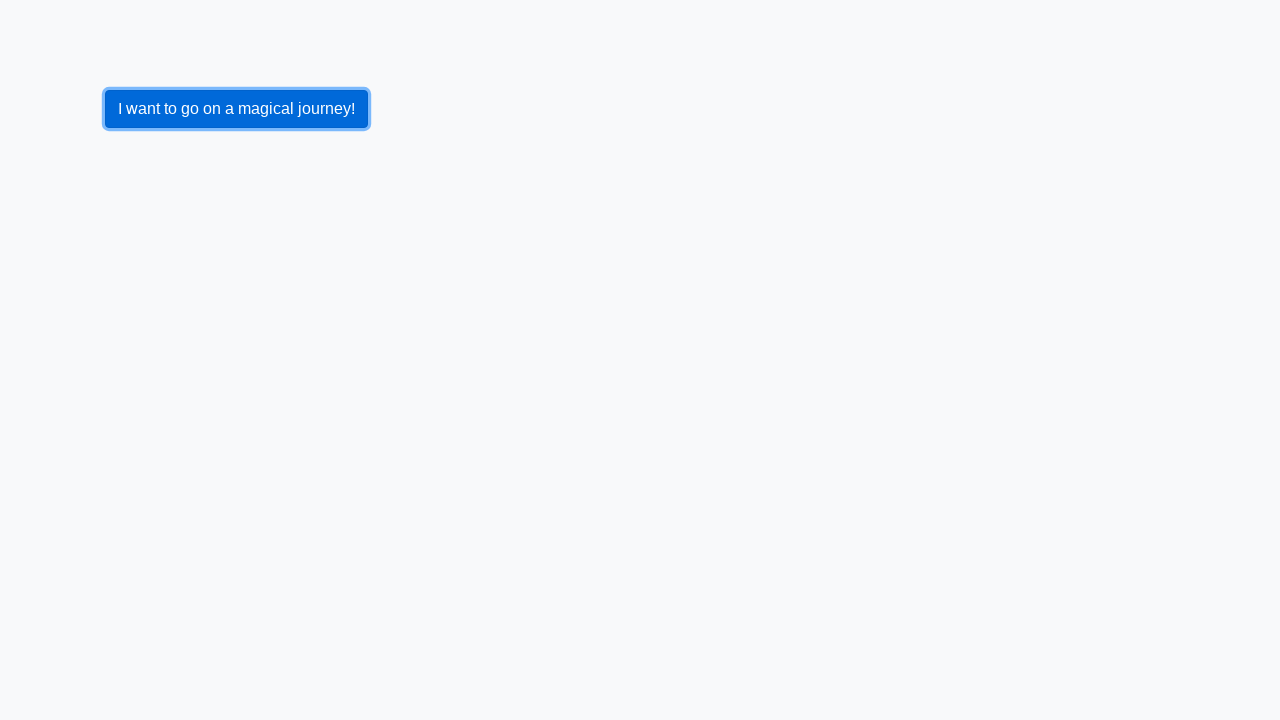

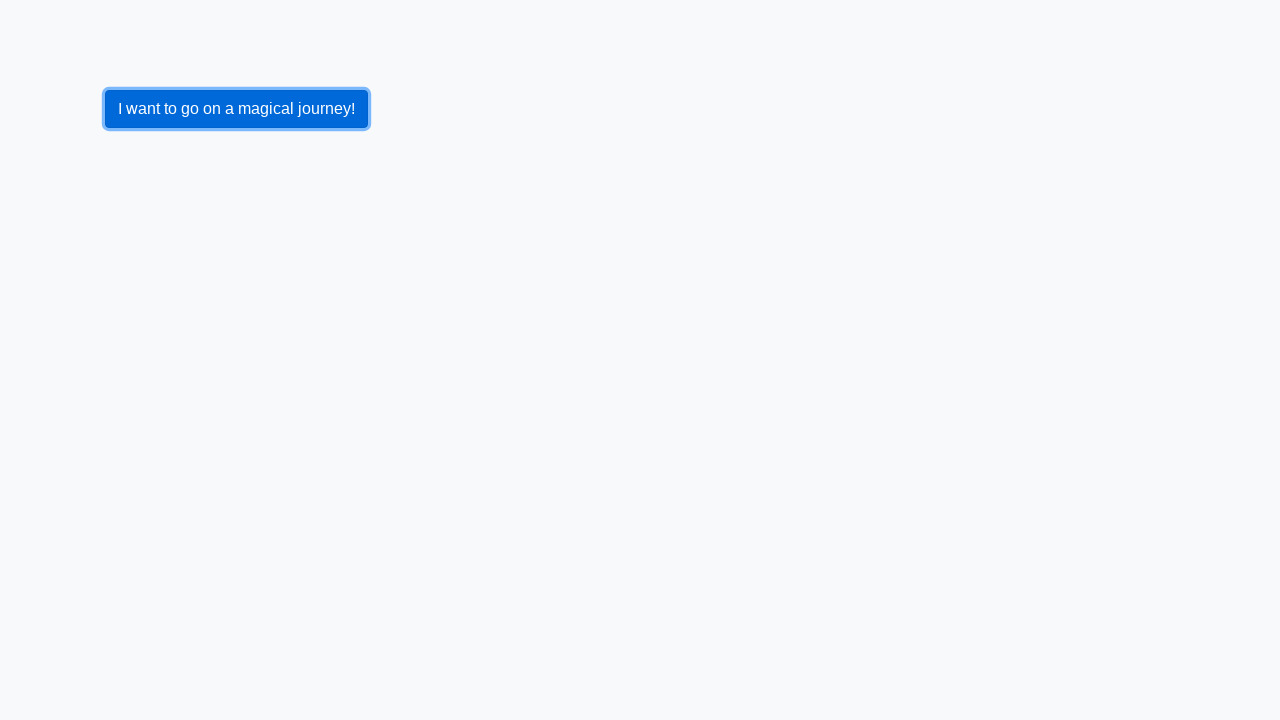